Navigates to a tooltip demo page and verifies the text content of a button element that triggers a tooltip on hover

Starting URL: https://demoqa.com/tool-tips/

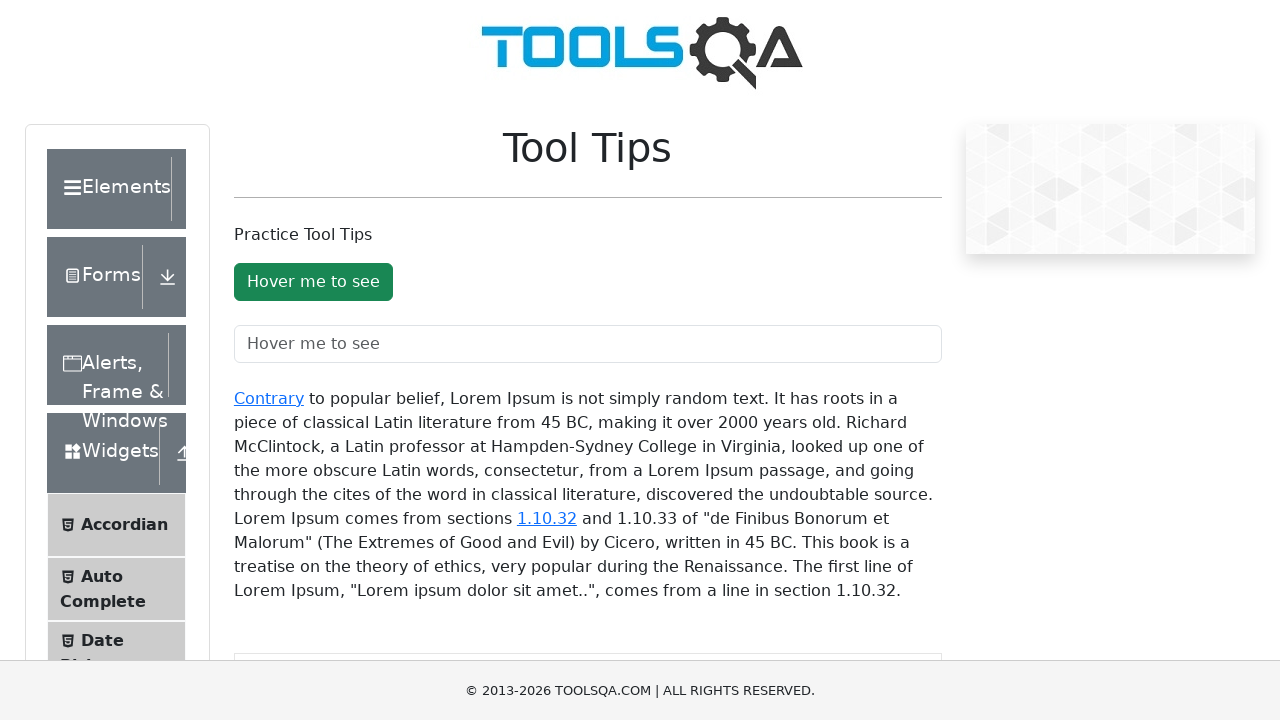

Navigated to tooltip demo page
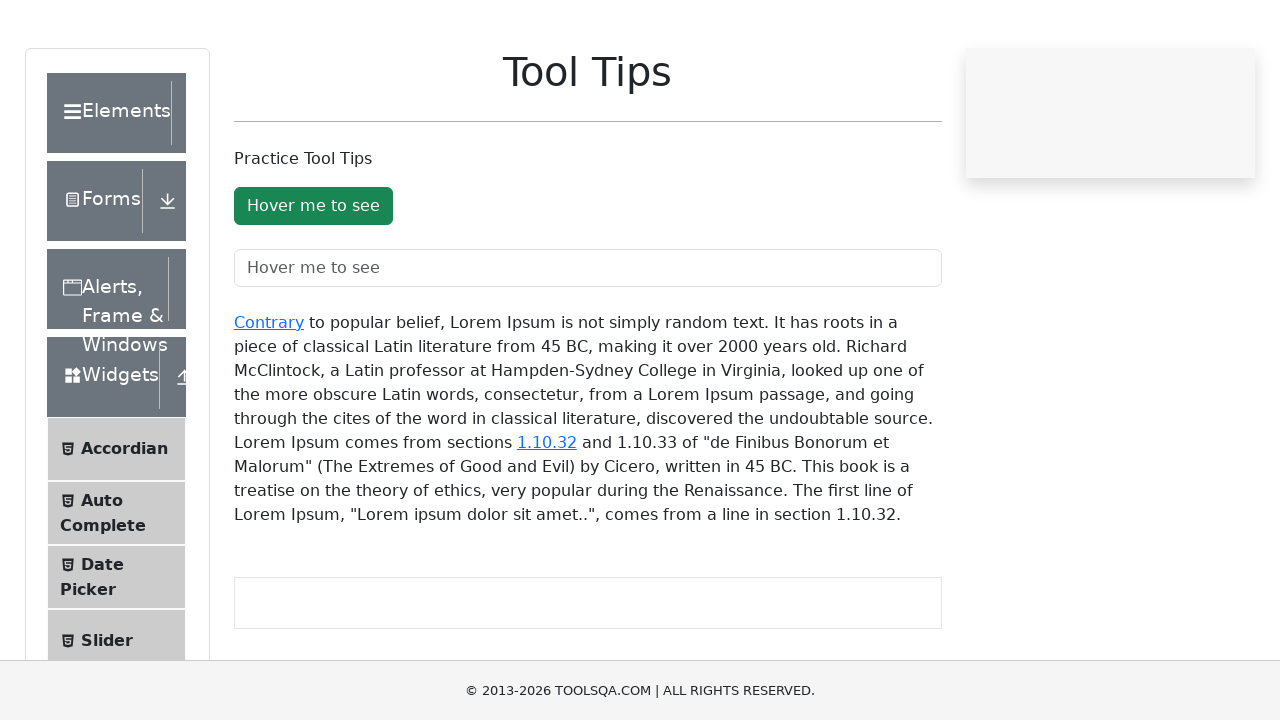

Located tooltip button element
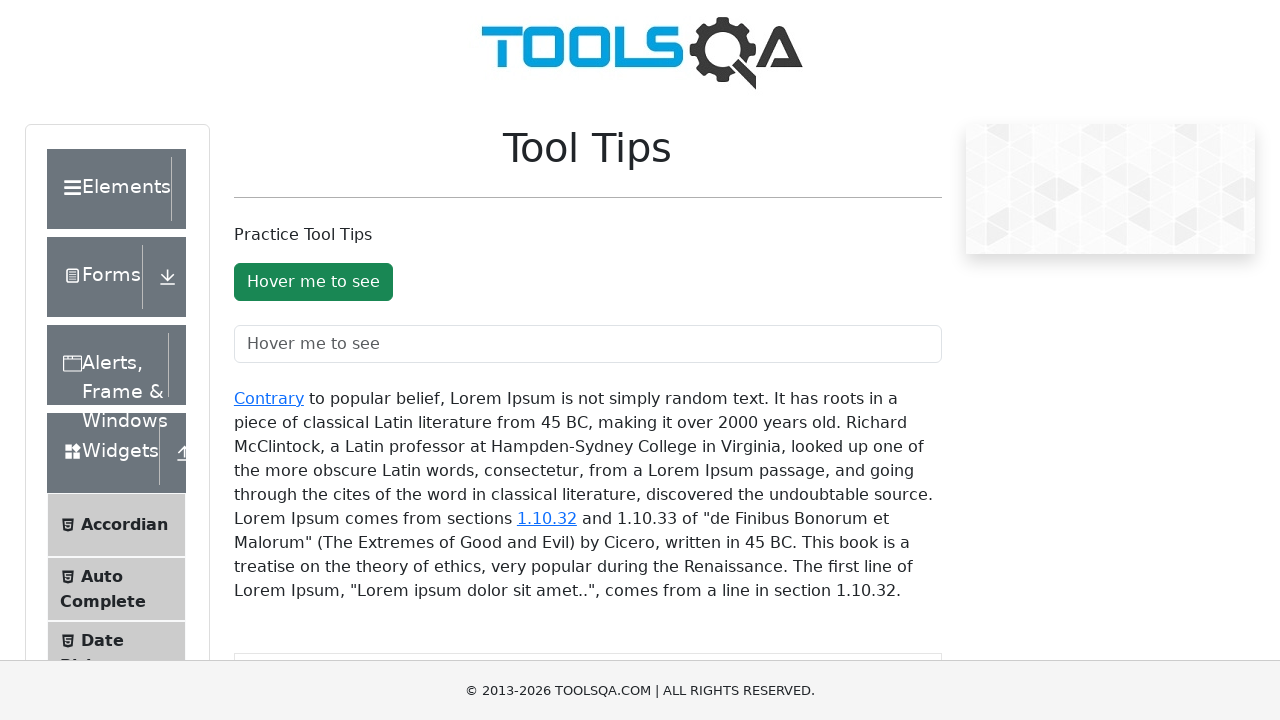

Retrieved button text content
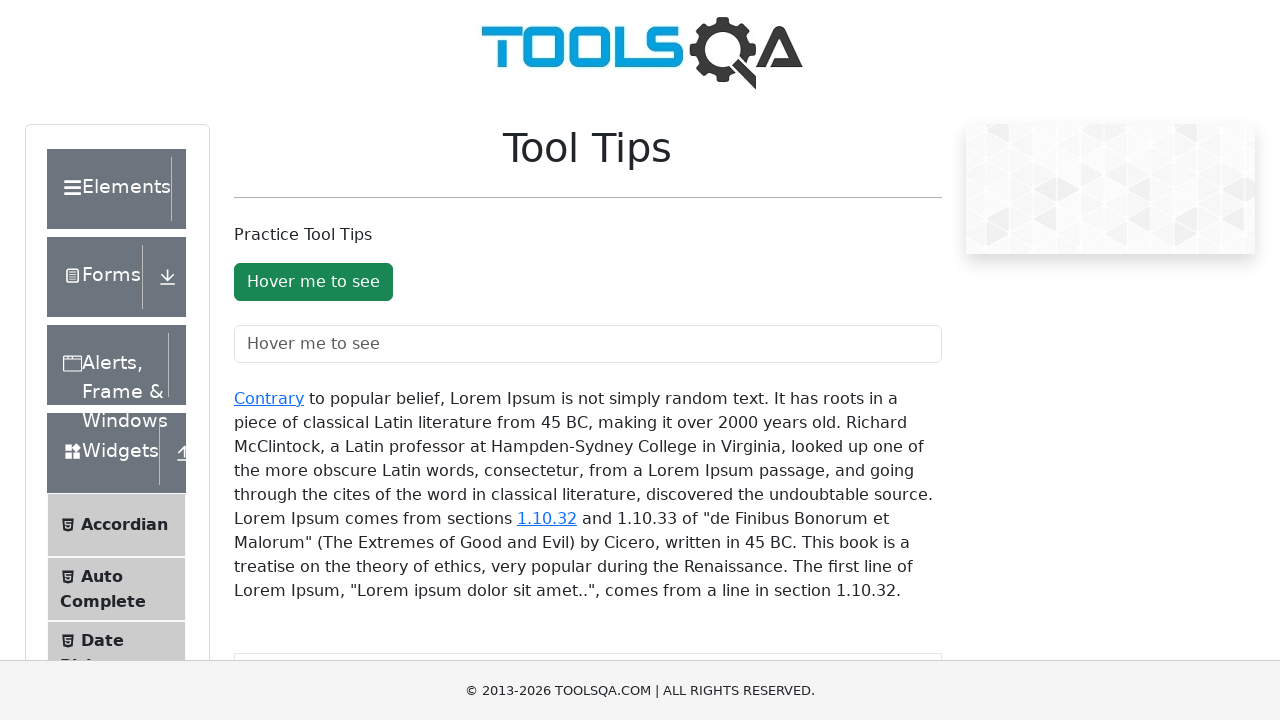

Verified button text matches expected value 'Hover me to see'
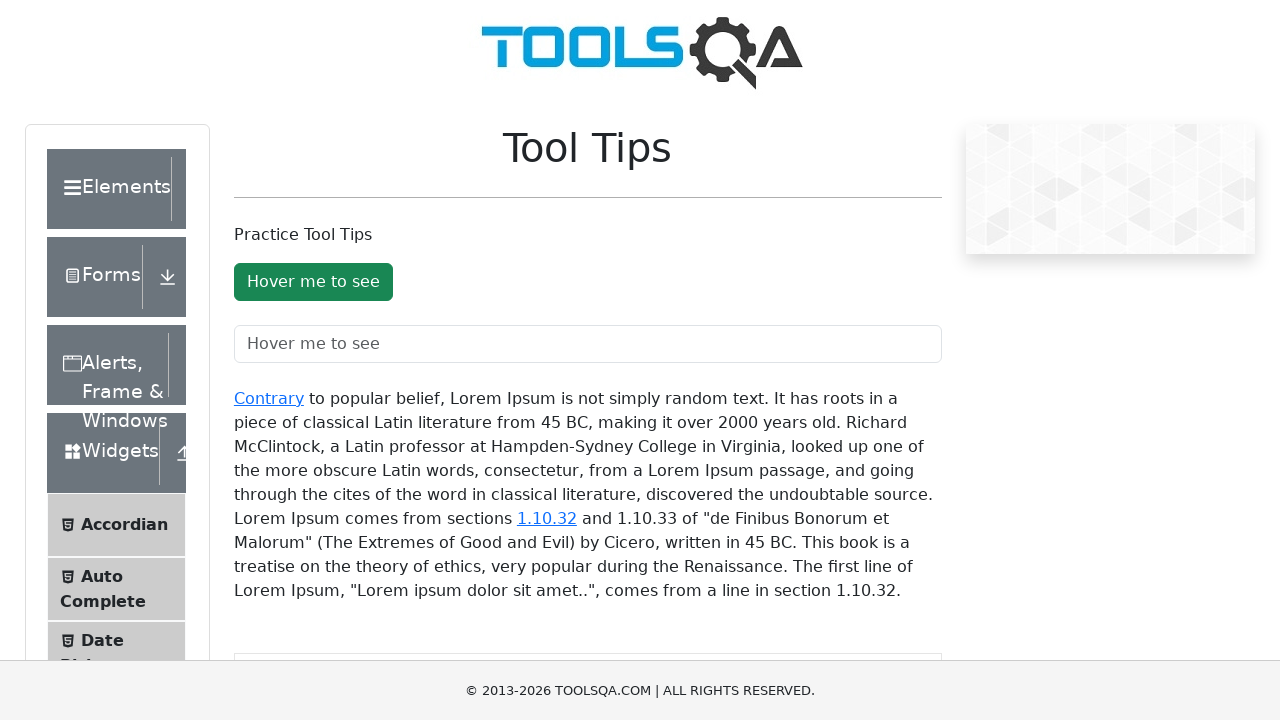

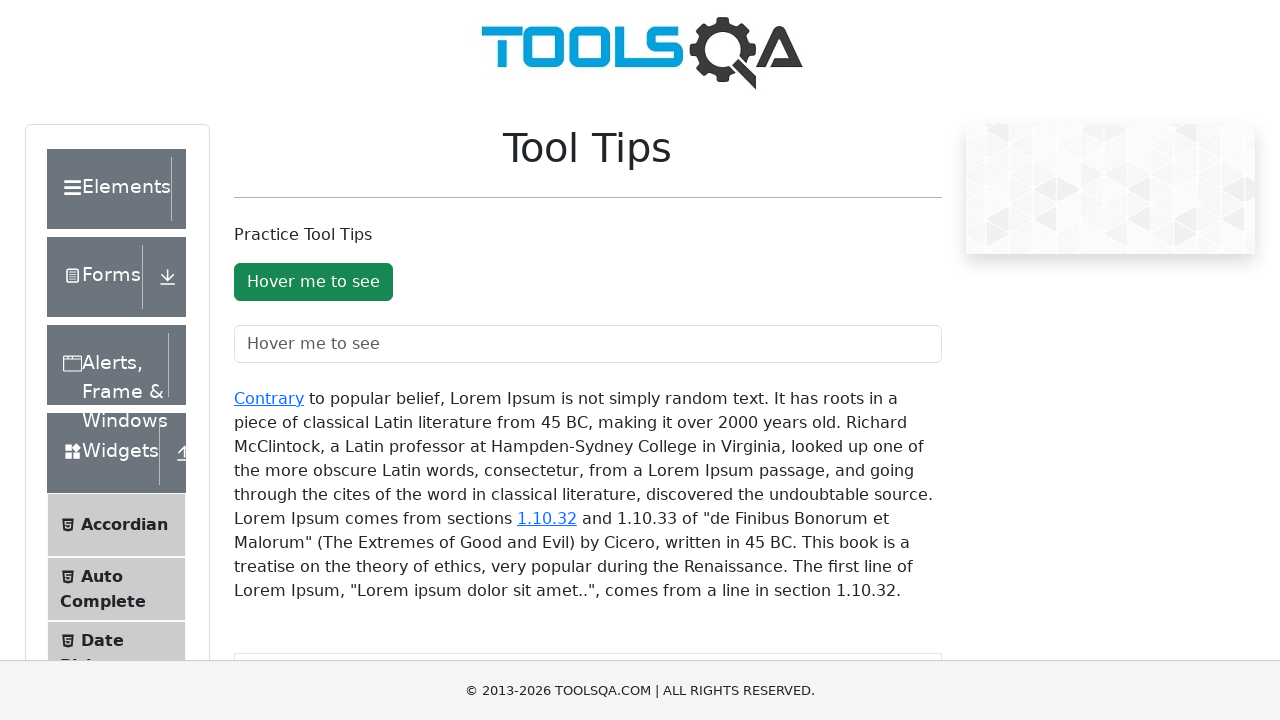